Tests checkbox functionality by selecting the first 3 checkboxes, then unselecting all selected checkboxes to verify toggle behavior

Starting URL: https://testautomationpractice.blogspot.com/

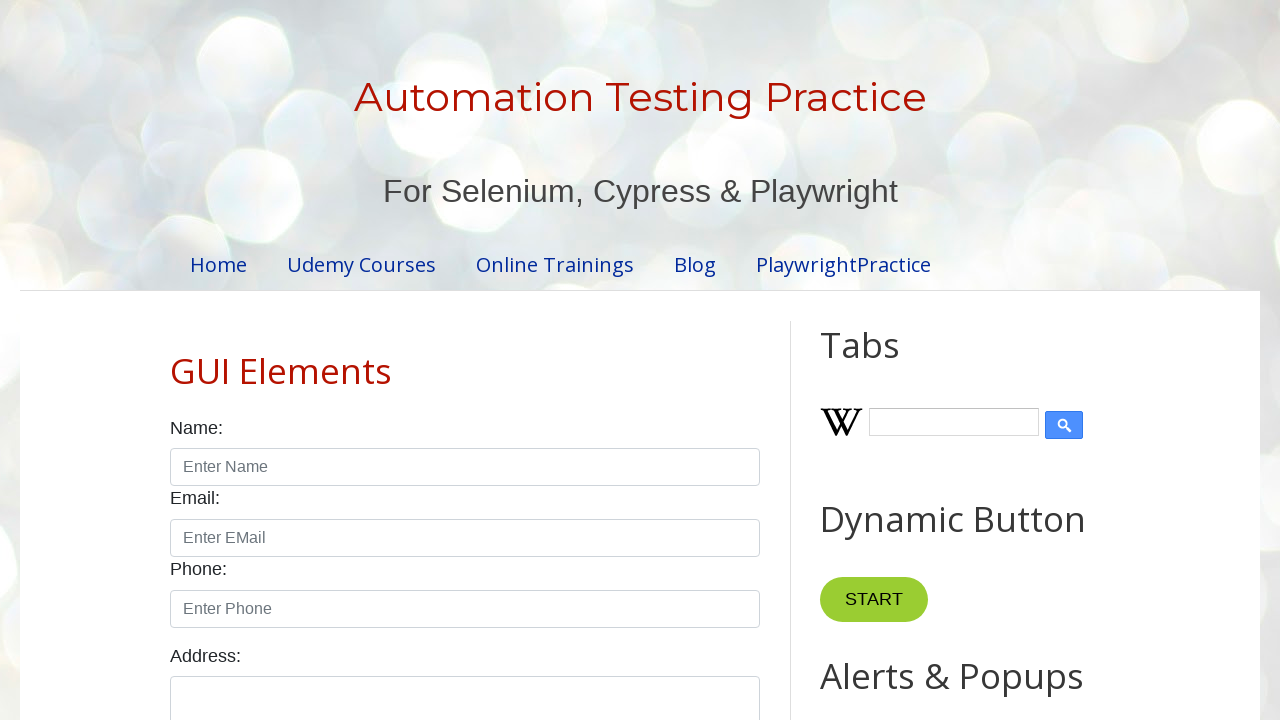

Navigated to test automation practice website
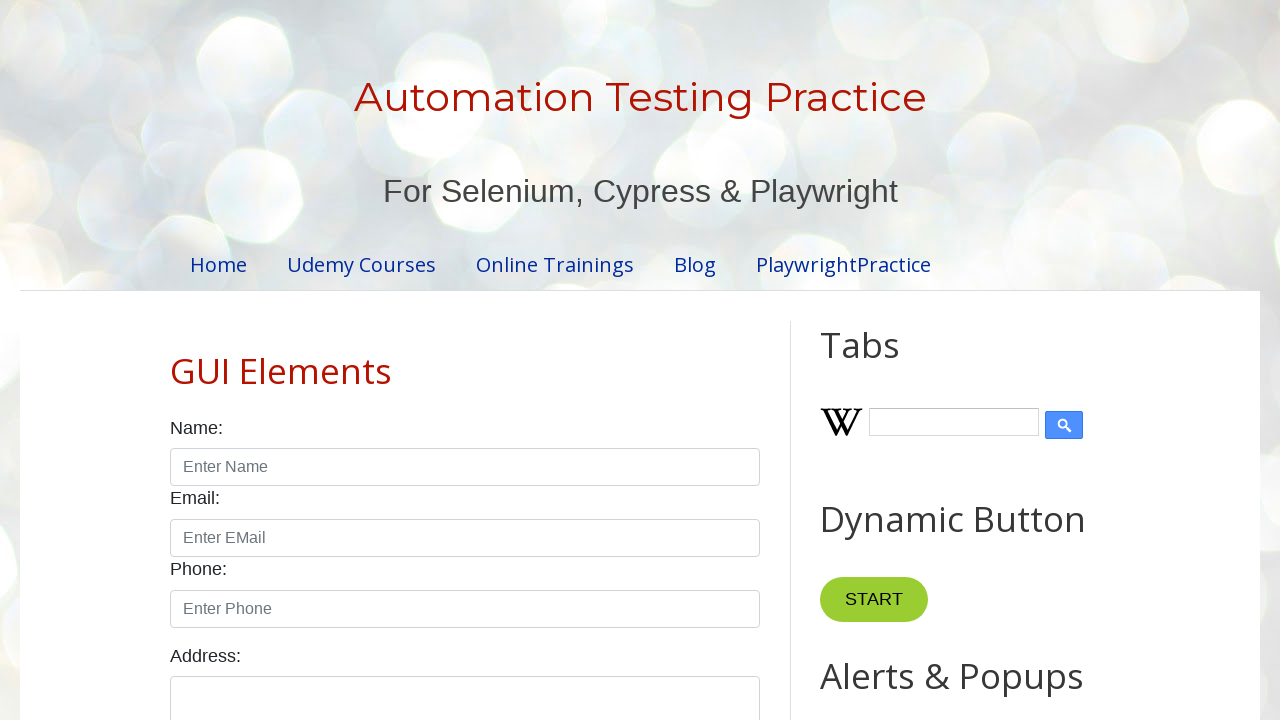

Located all checkboxes on the page
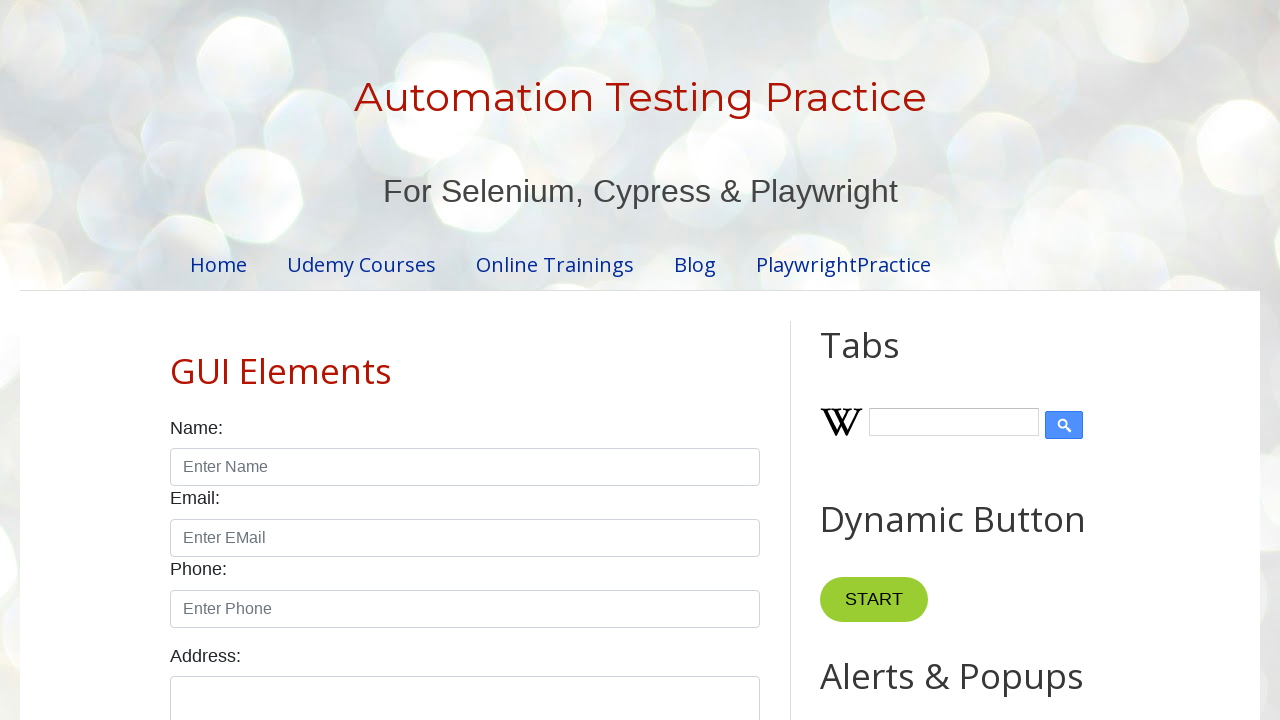

Selected checkbox 1 of the first 3 checkboxes at (176, 360) on input.form-check-input[type='checkbox'] >> nth=0
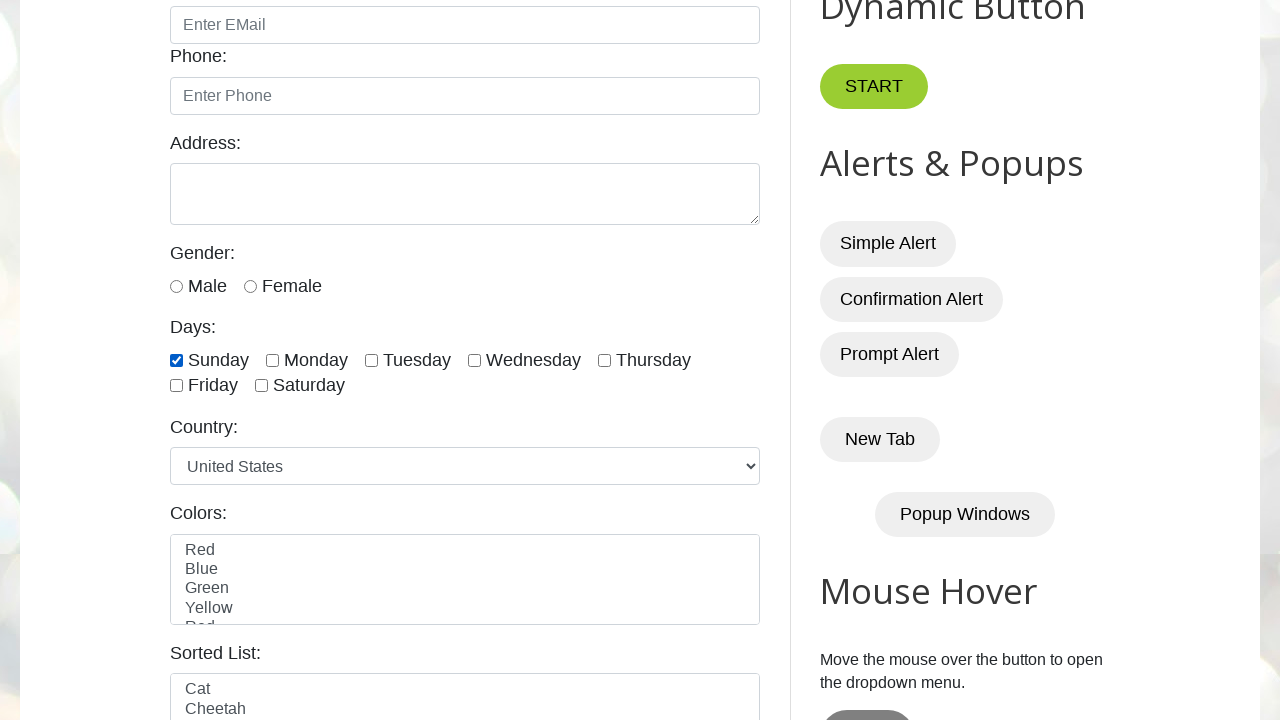

Selected checkbox 2 of the first 3 checkboxes at (272, 360) on input.form-check-input[type='checkbox'] >> nth=1
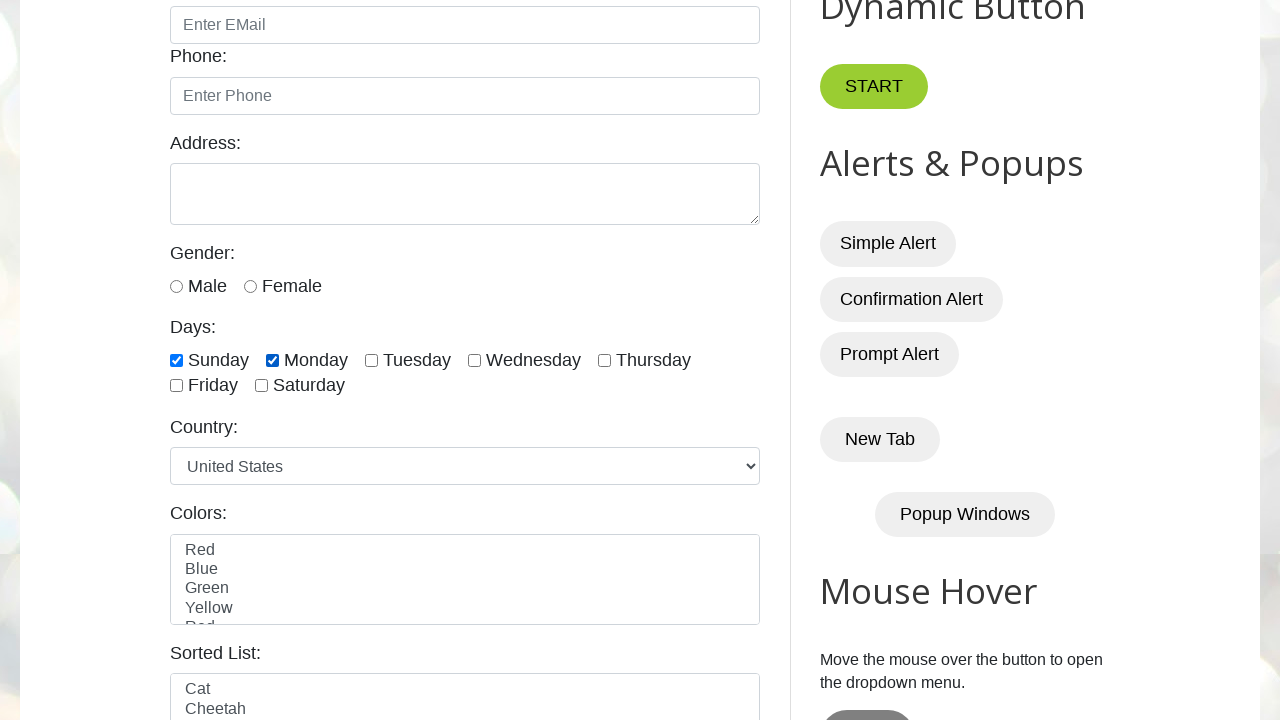

Selected checkbox 3 of the first 3 checkboxes at (372, 360) on input.form-check-input[type='checkbox'] >> nth=2
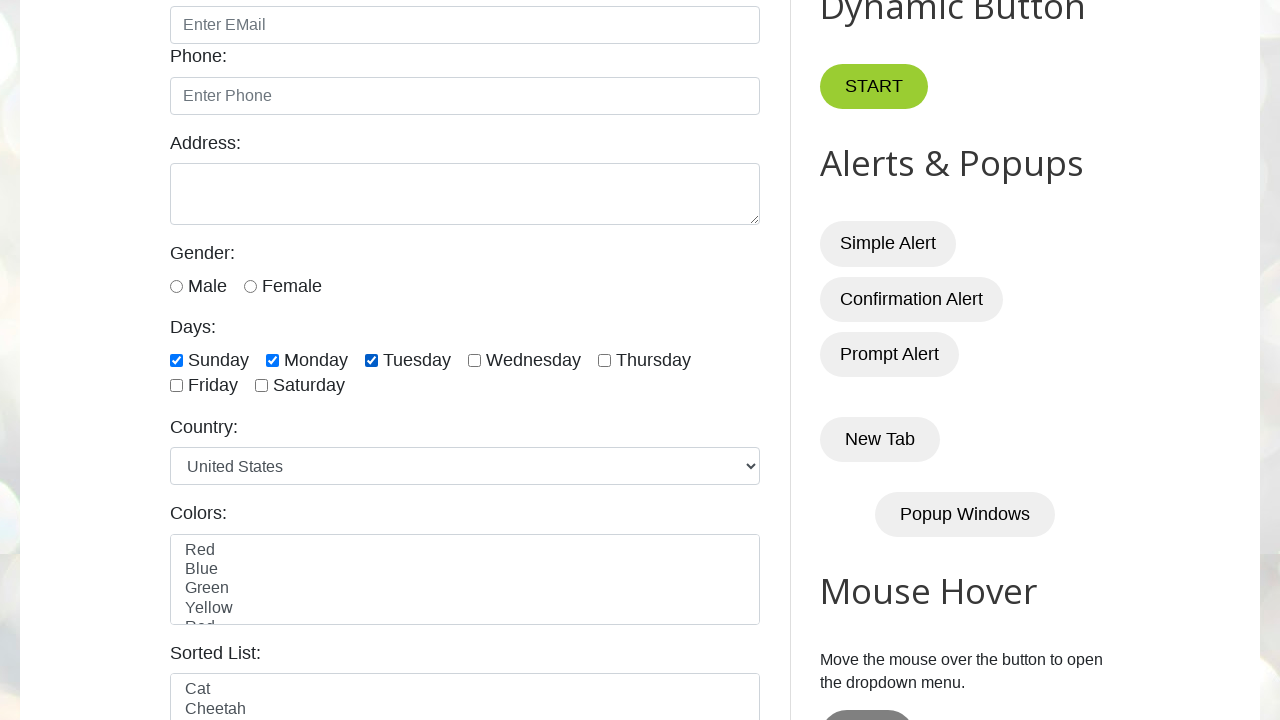

Retrieved total checkbox count: 7
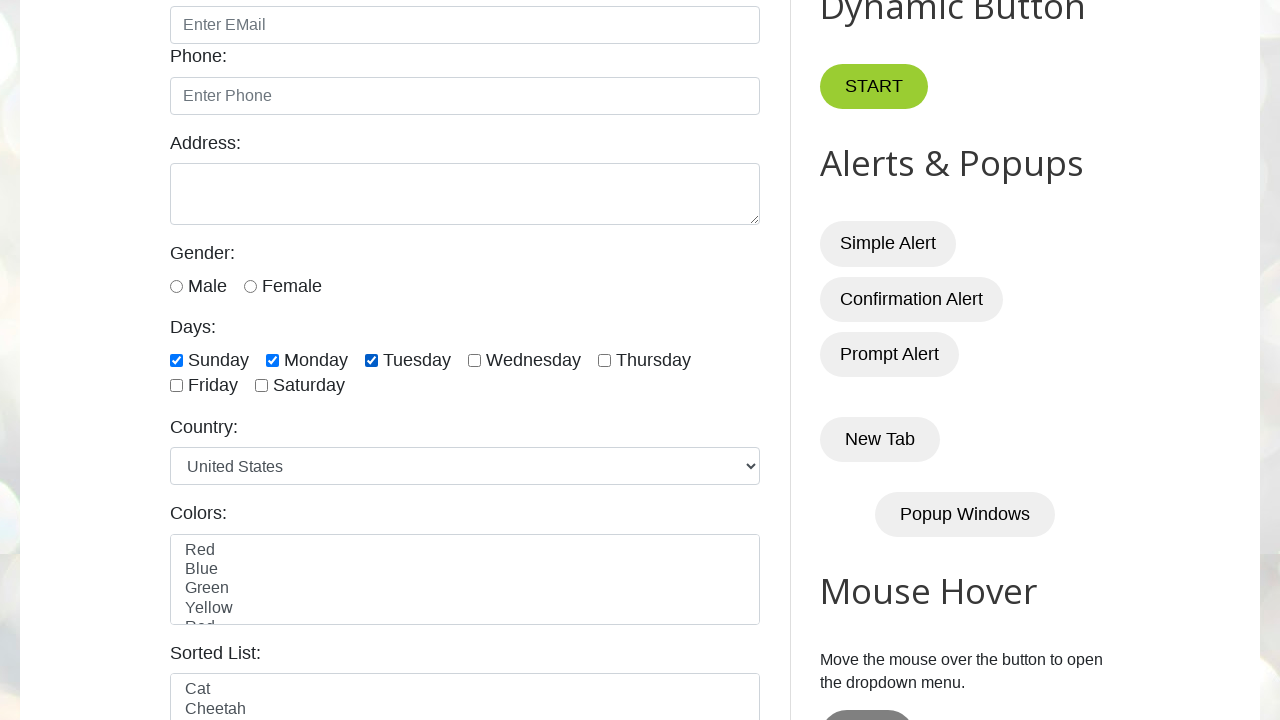

Unchecked checkbox 1 at (176, 360) on input.form-check-input[type='checkbox'] >> nth=0
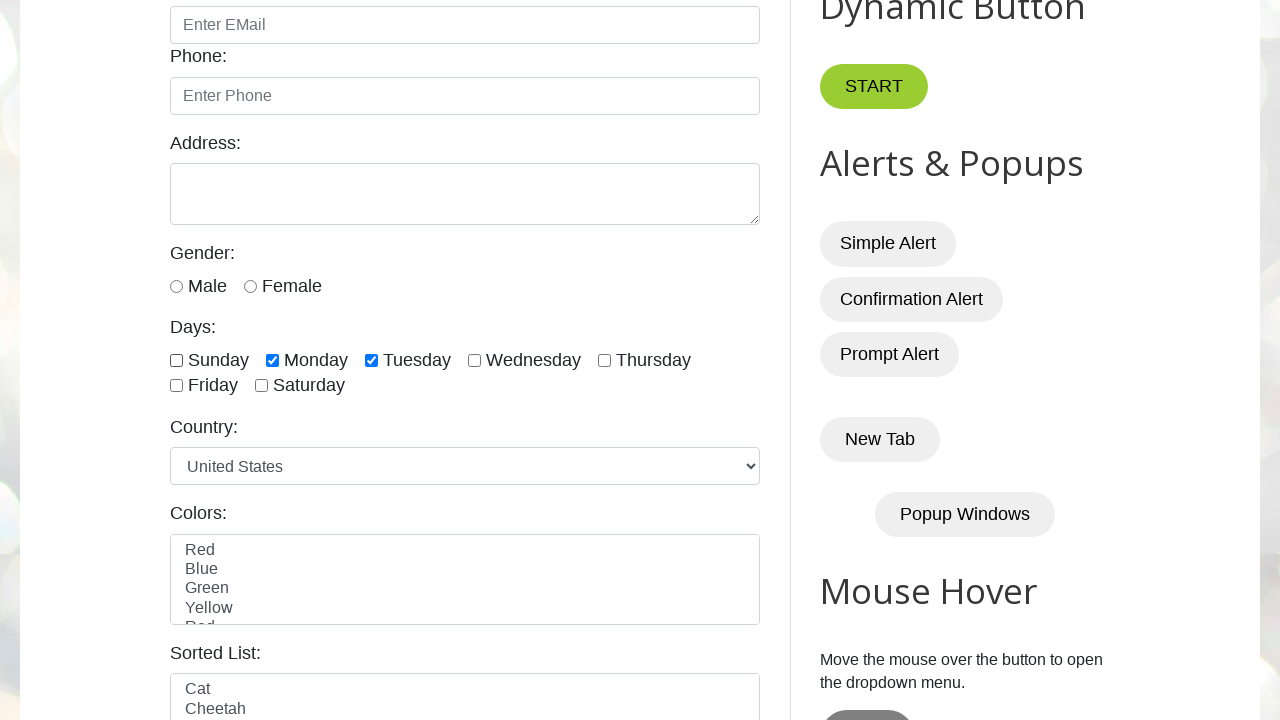

Unchecked checkbox 2 at (272, 360) on input.form-check-input[type='checkbox'] >> nth=1
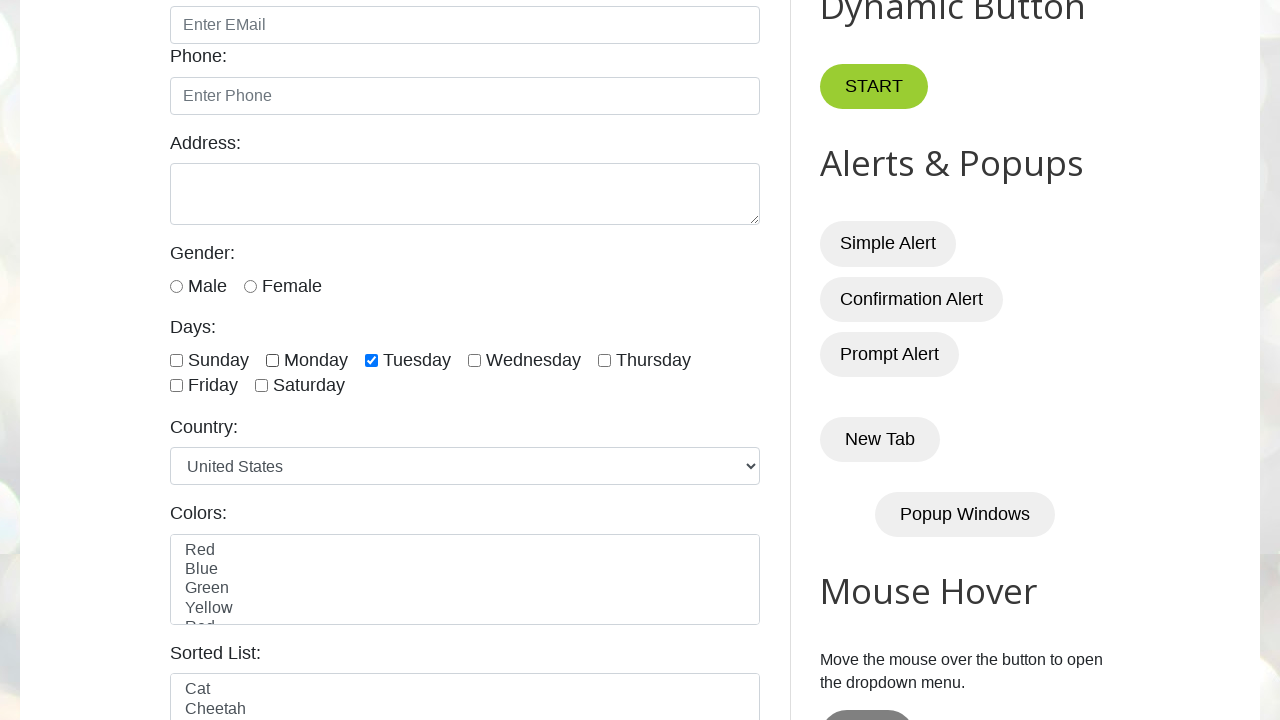

Unchecked checkbox 3 at (372, 360) on input.form-check-input[type='checkbox'] >> nth=2
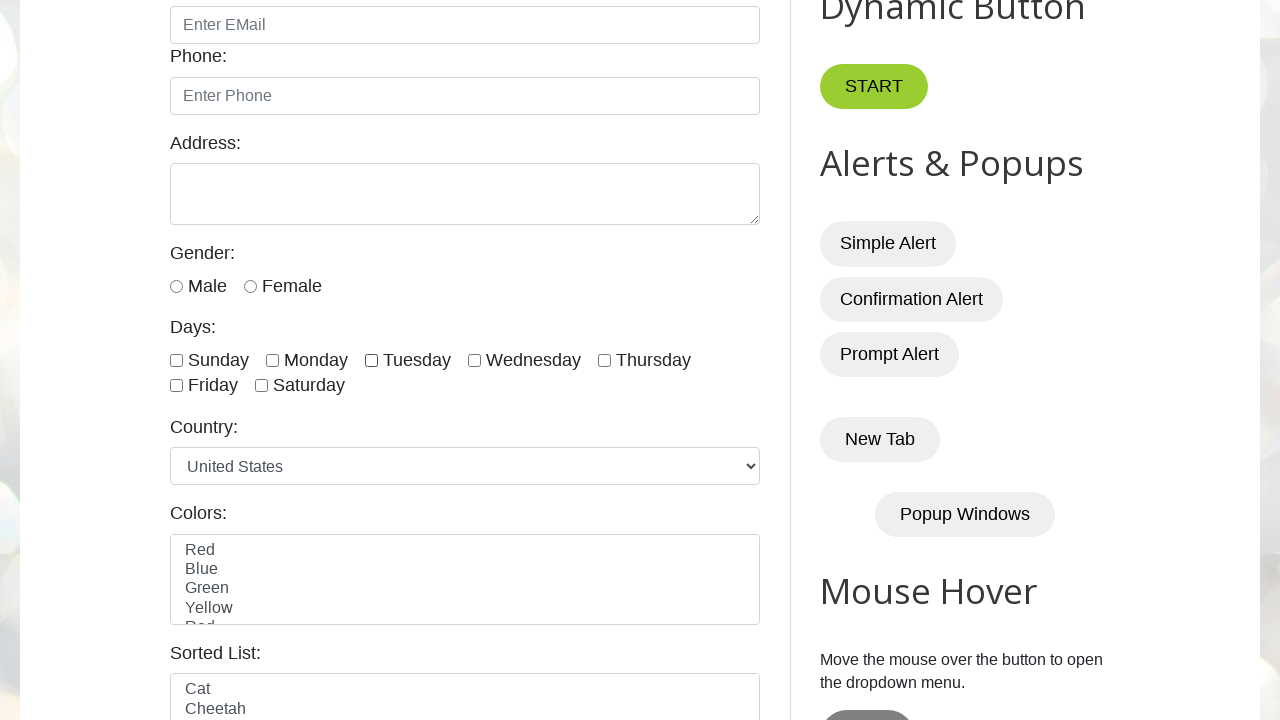

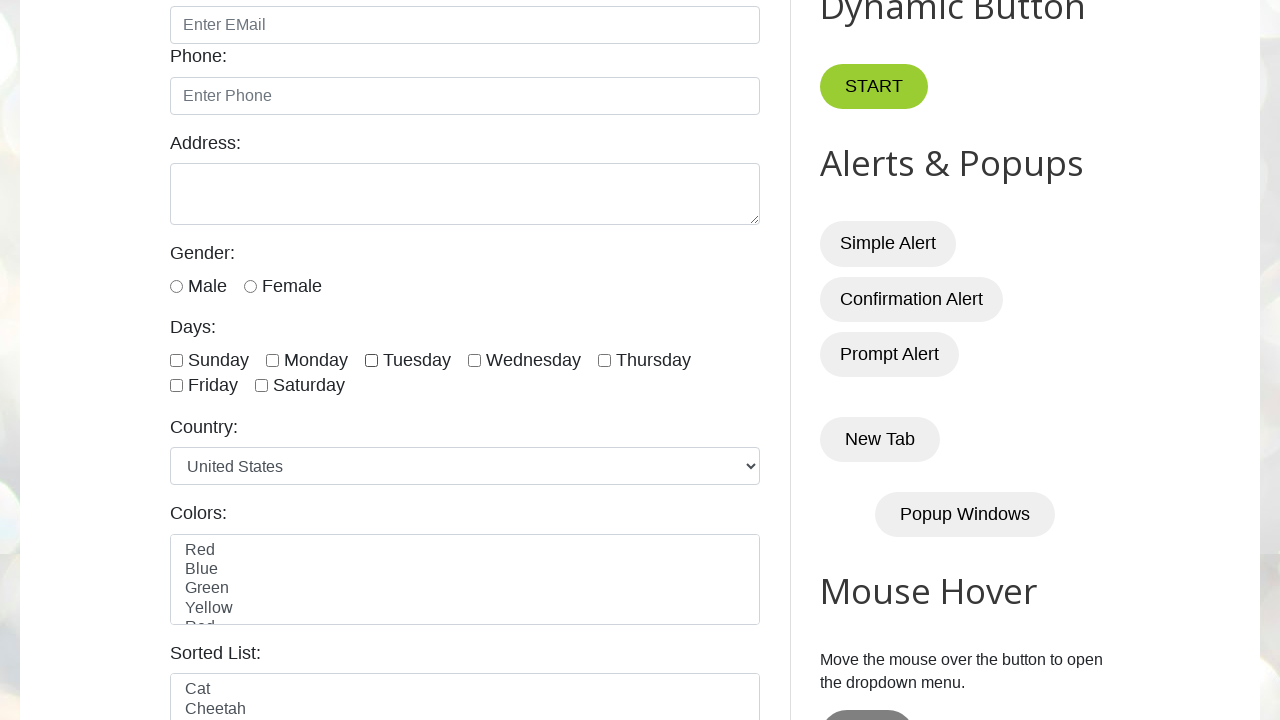